Tests radio button functionality by clicking through all radio buttons in group 2

Starting URL: https://echoecho.com/htmlforms10.htm

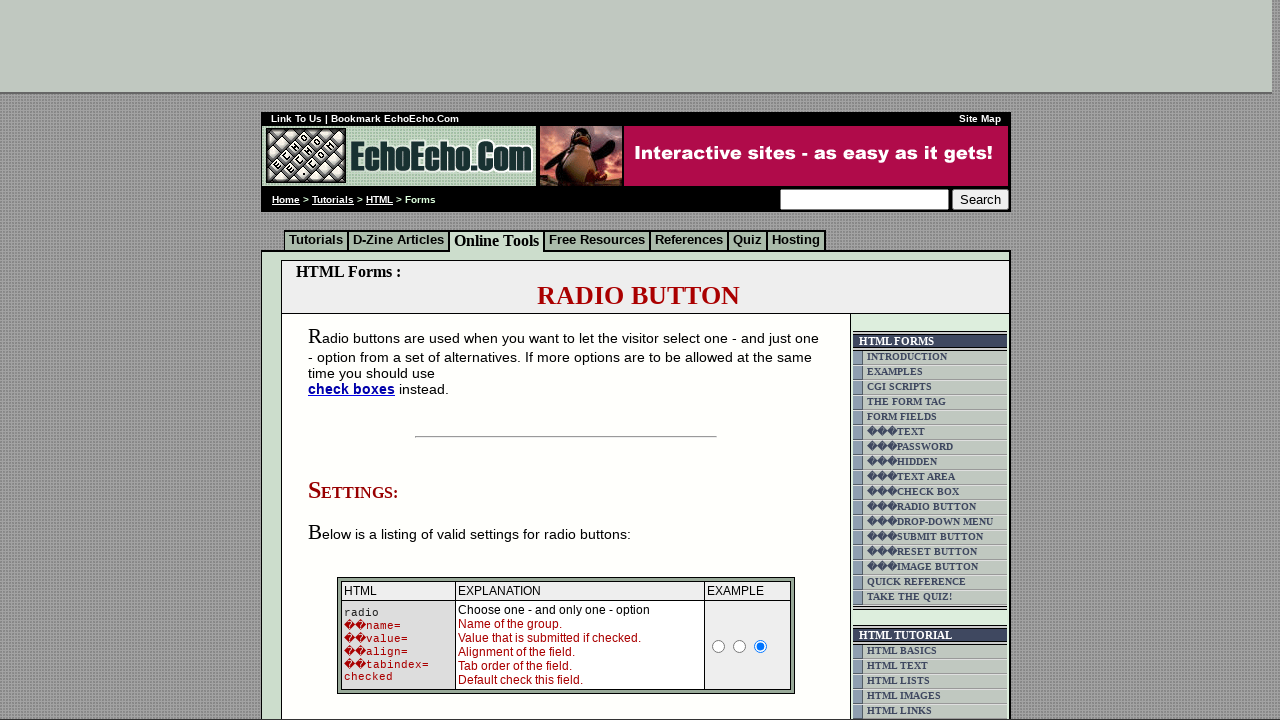

Located all radio buttons in group 2
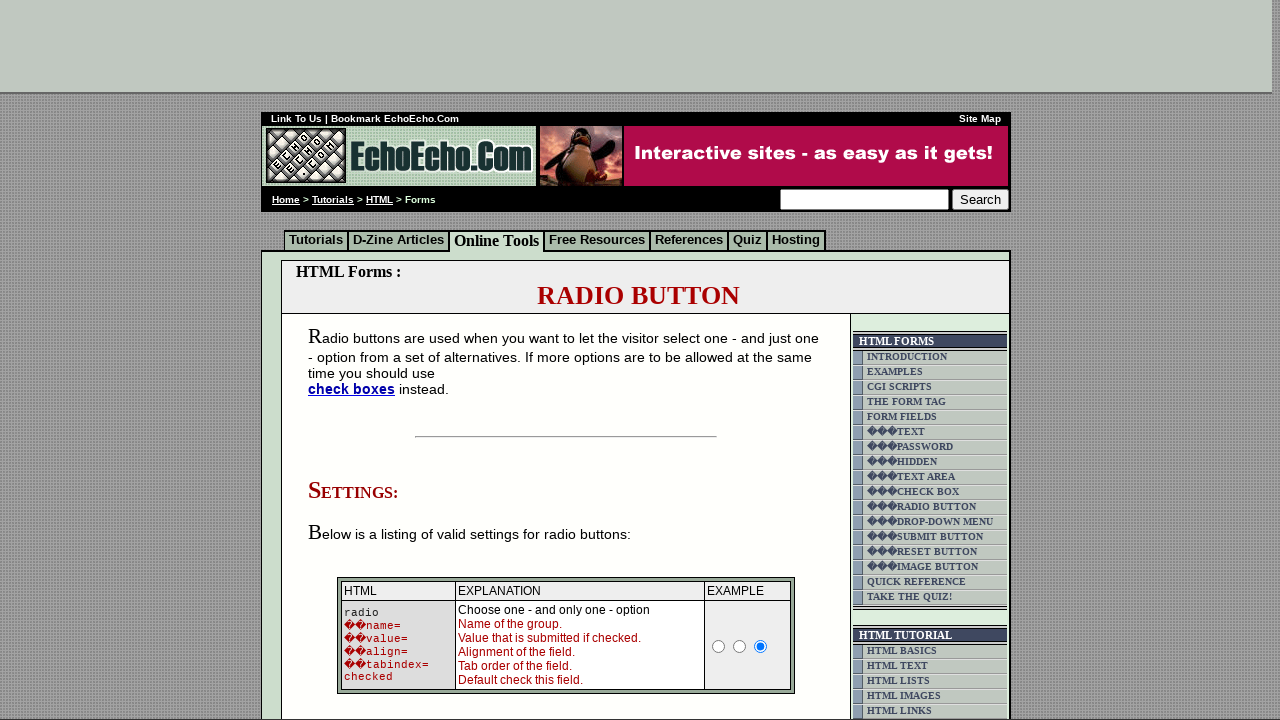

Scrolled radio button into view
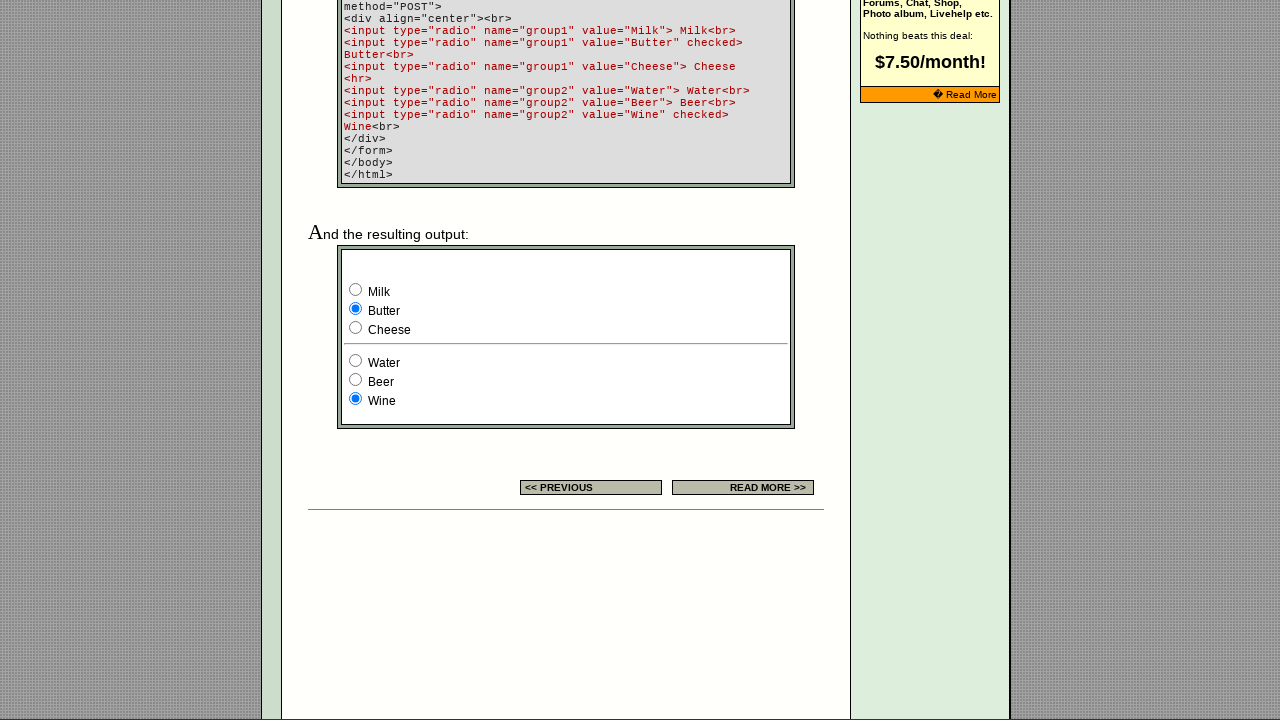

Clicked a radio button in group 2 at (356, 360) on input[name="group2"][type="radio"] >> nth=0
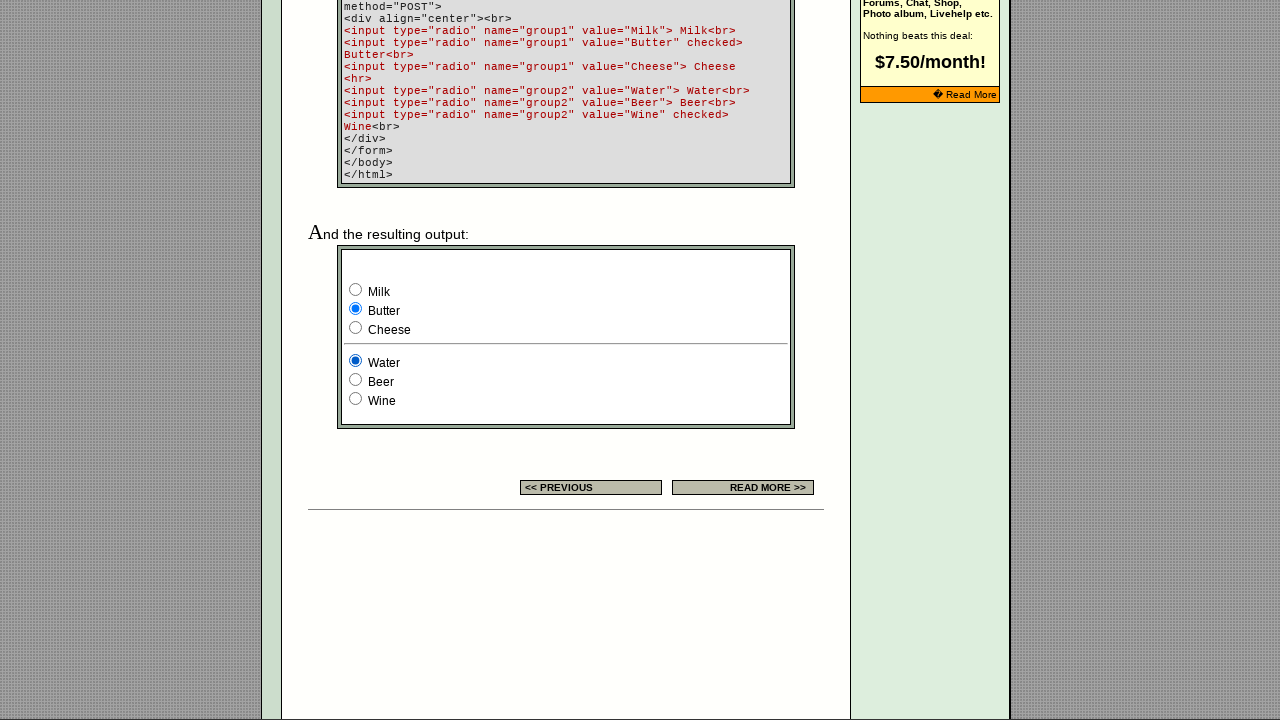

Waited 500ms for radio button selection to register
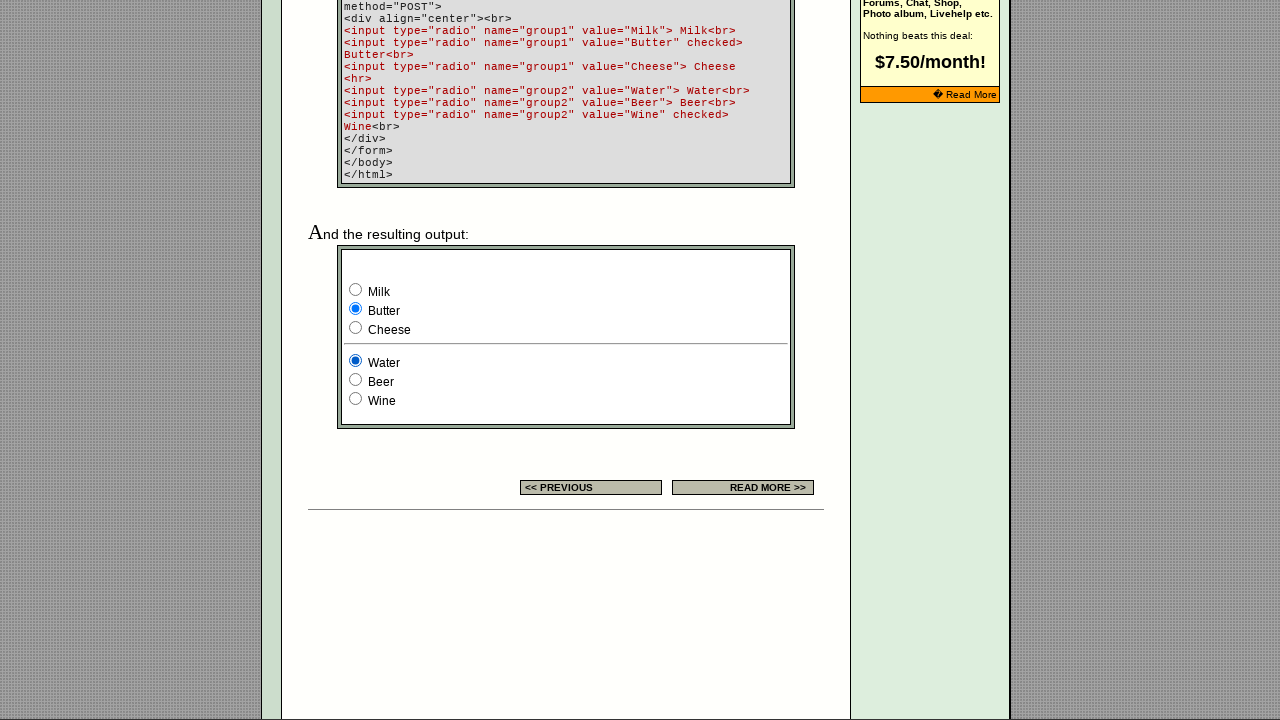

Scrolled radio button into view
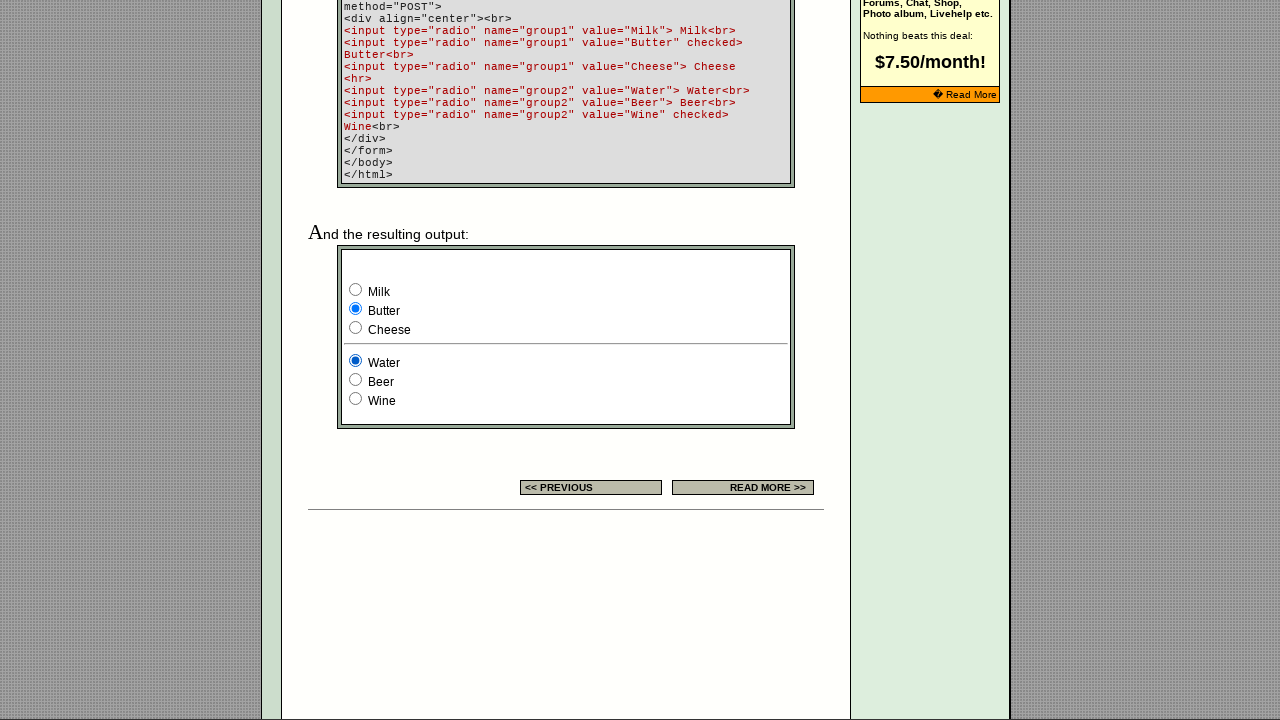

Clicked a radio button in group 2 at (356, 380) on input[name="group2"][type="radio"] >> nth=1
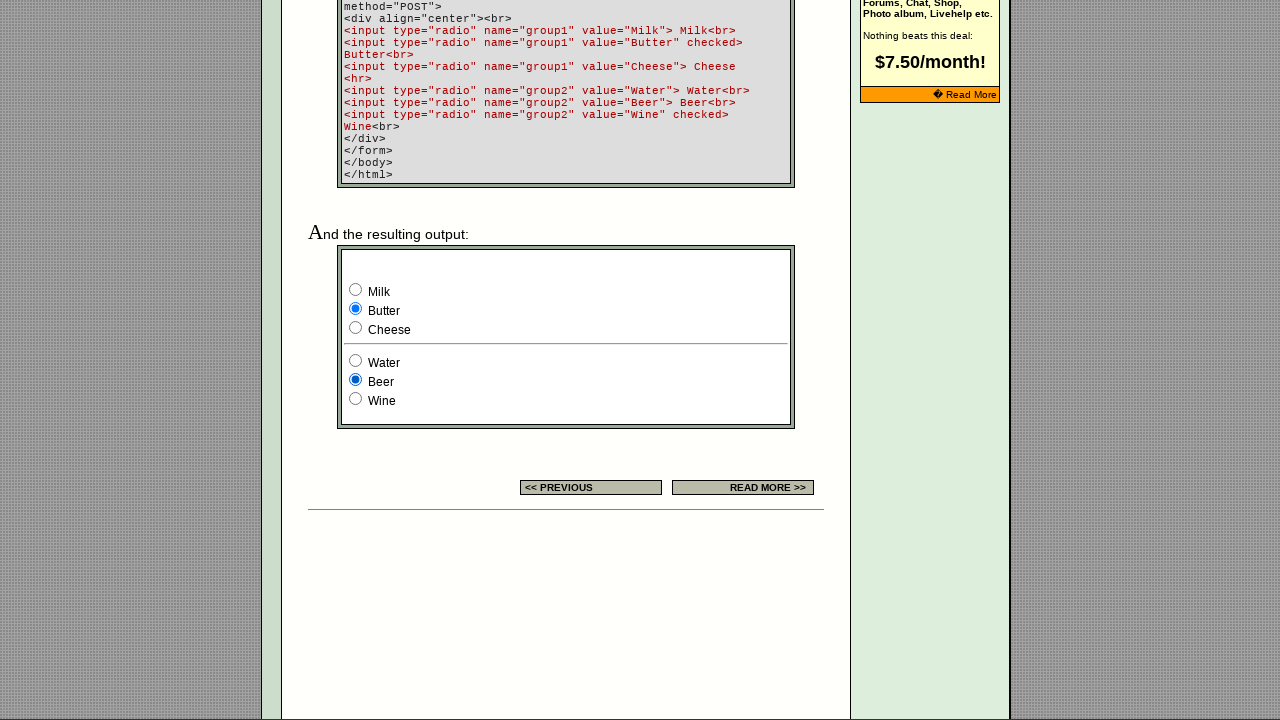

Waited 500ms for radio button selection to register
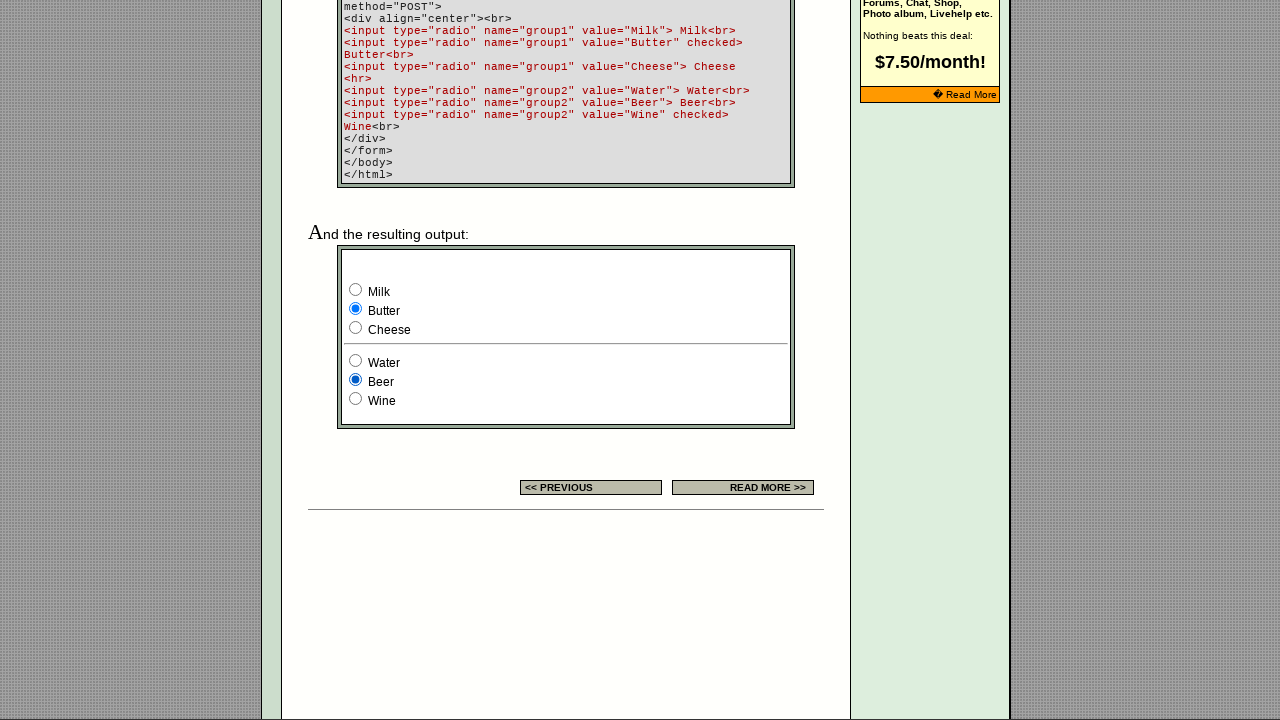

Scrolled radio button into view
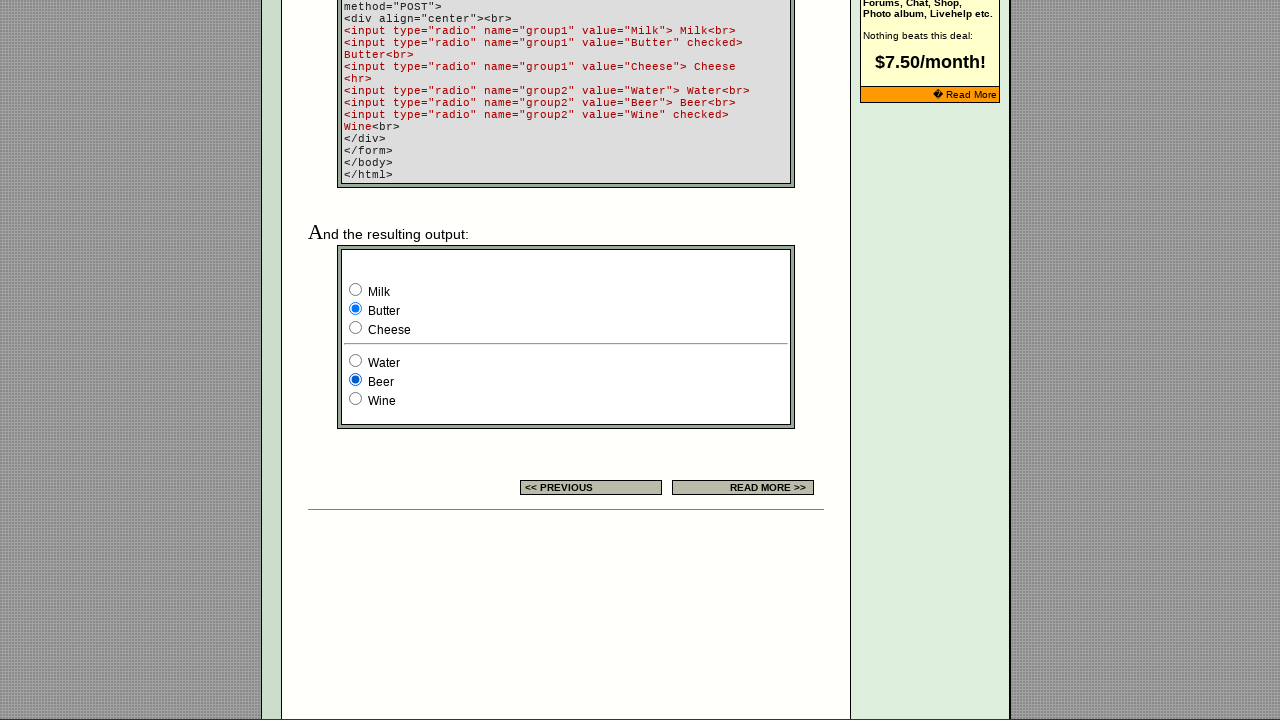

Clicked a radio button in group 2 at (356, 398) on input[name="group2"][type="radio"] >> nth=2
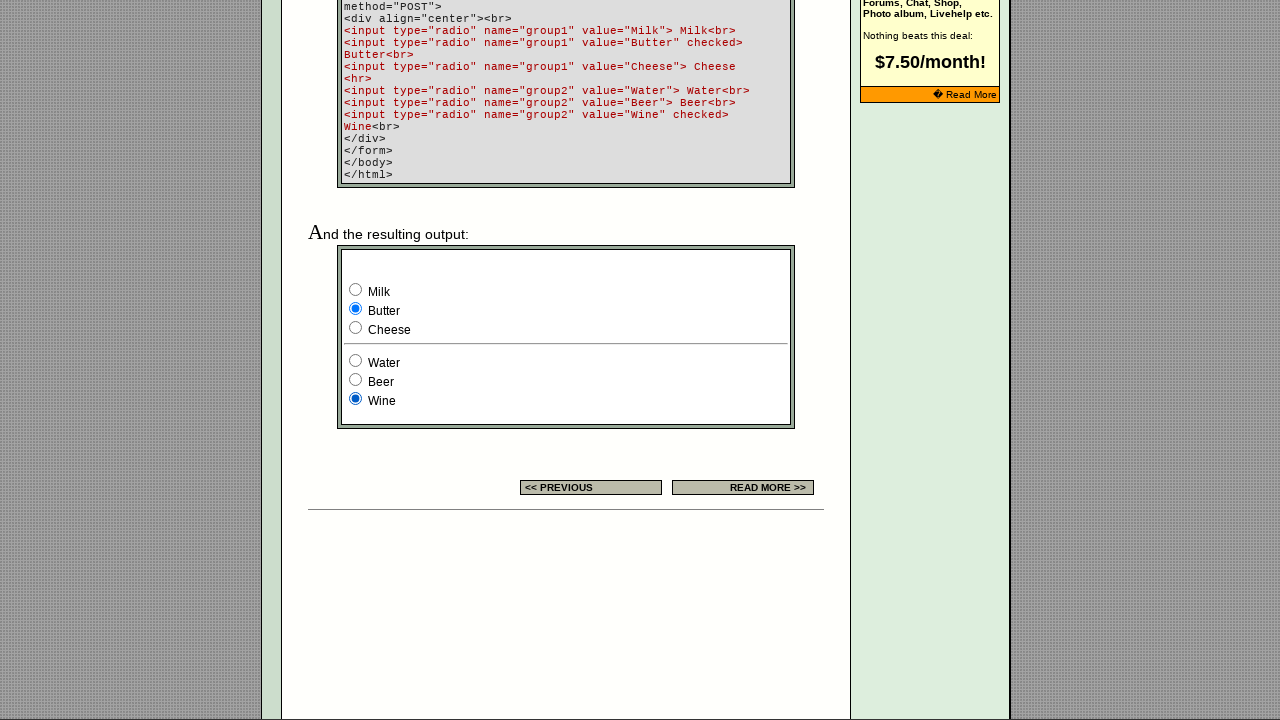

Waited 500ms for radio button selection to register
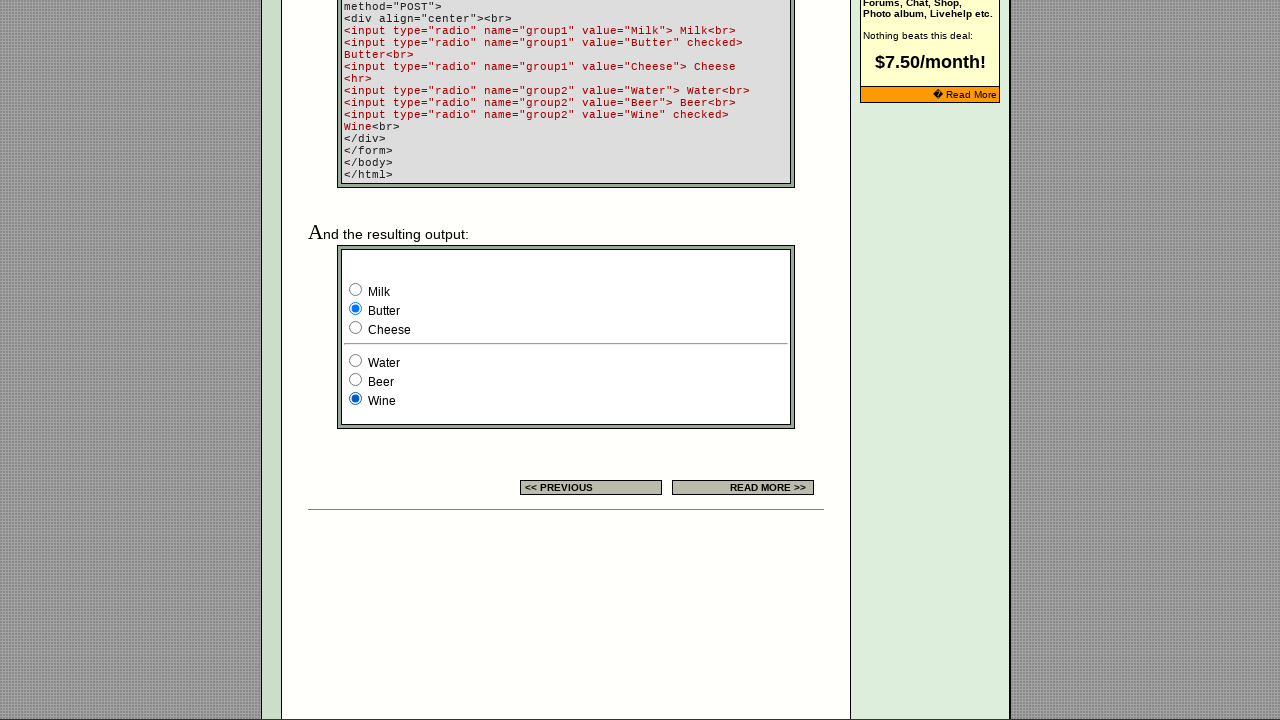

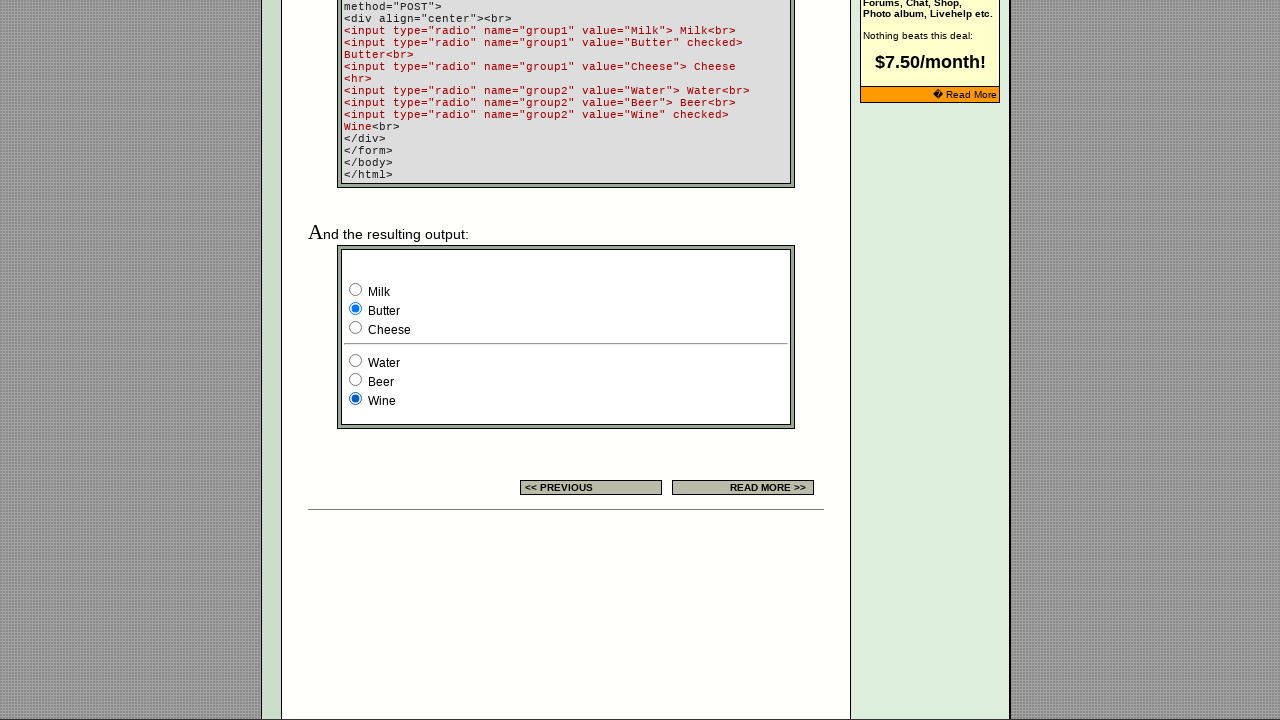